Tests the complete flight booking flow on BlazeDemo by selecting departure and destination cities, choosing a flight, filling in passenger and payment details, and completing the purchase.

Starting URL: https://blazedemo.com/

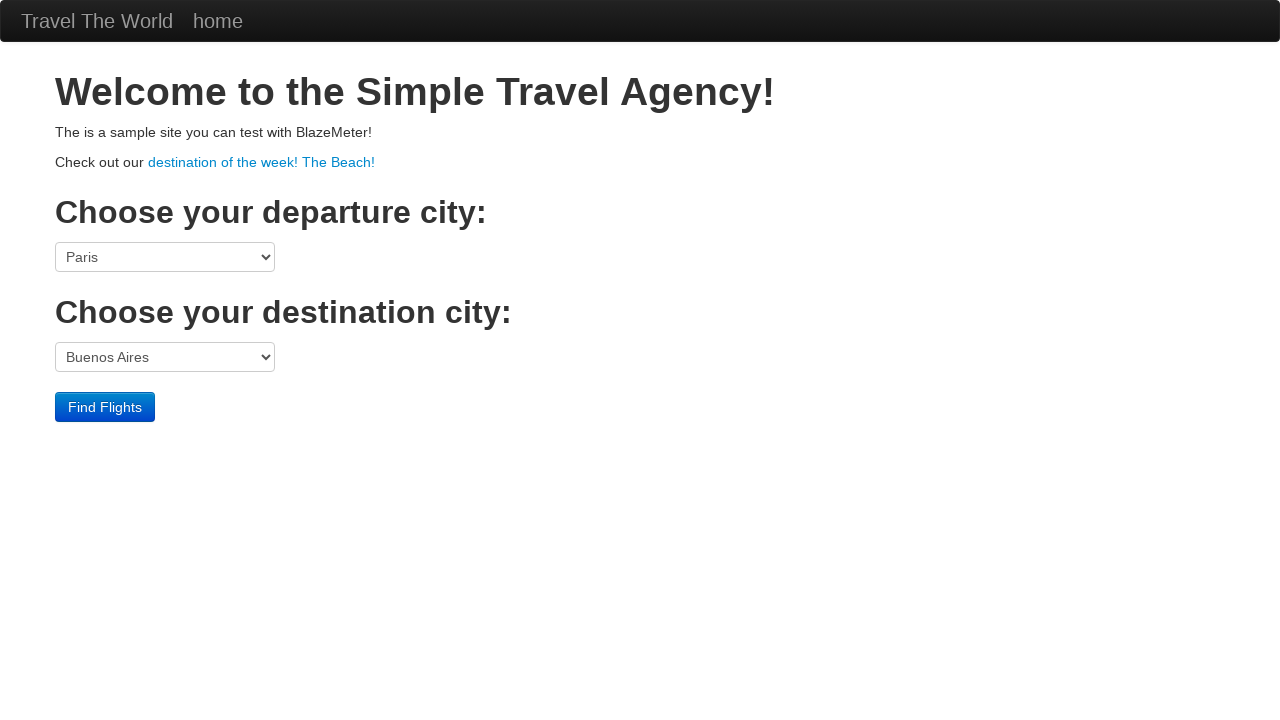

Selected Mexico City as departure city on select[name="fromPort"]
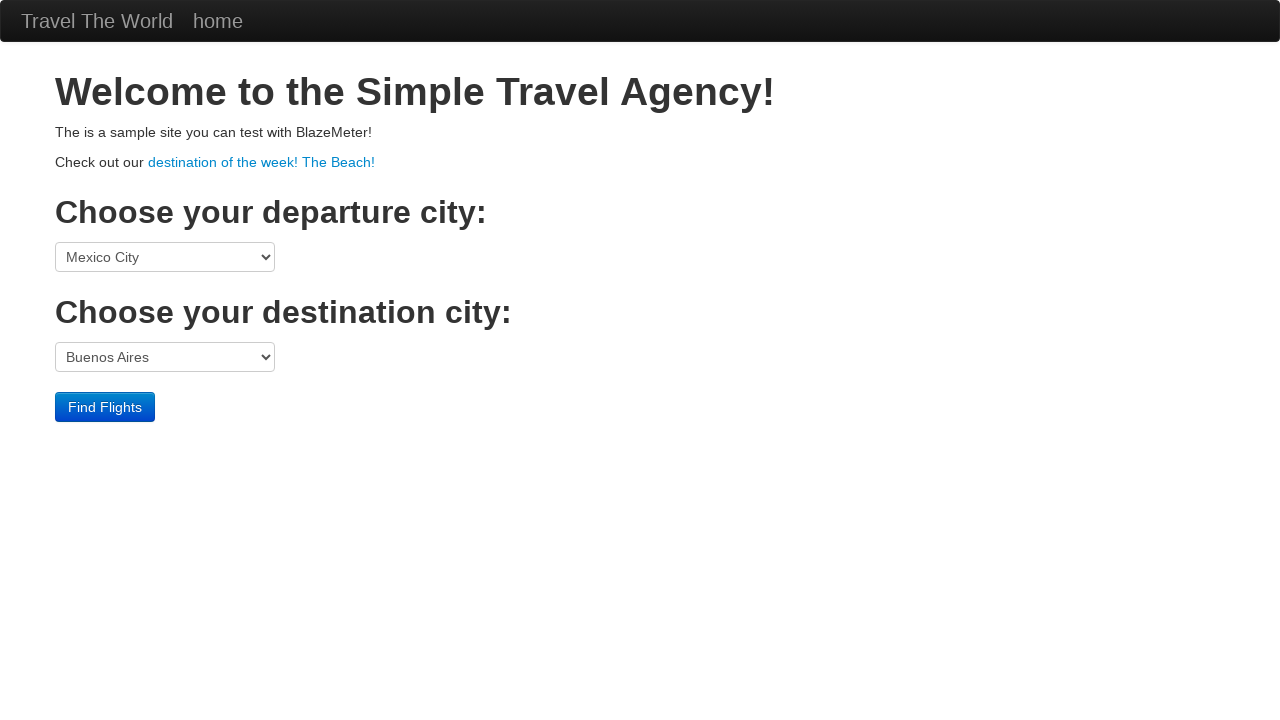

Selected Cairo as destination city on select[name="toPort"]
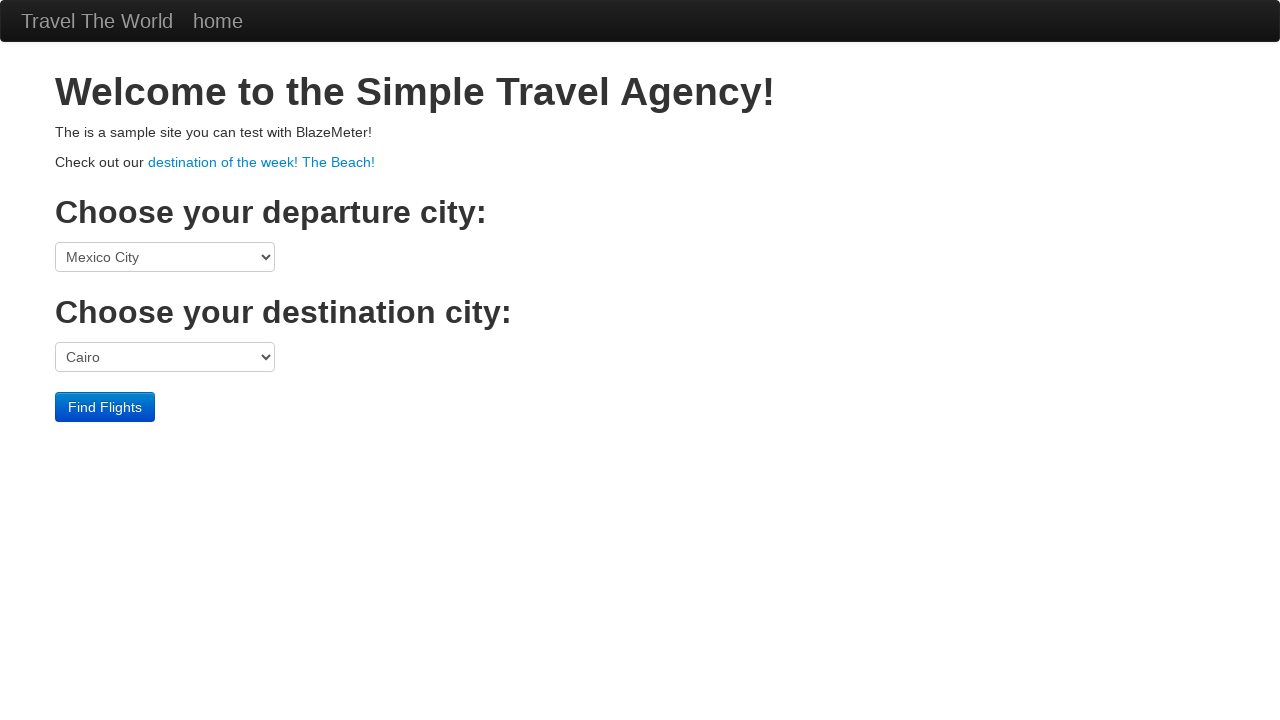

Clicked Find Flights button to search for available flights at (105, 407) on internal:role=button[name="Find Flights"i]
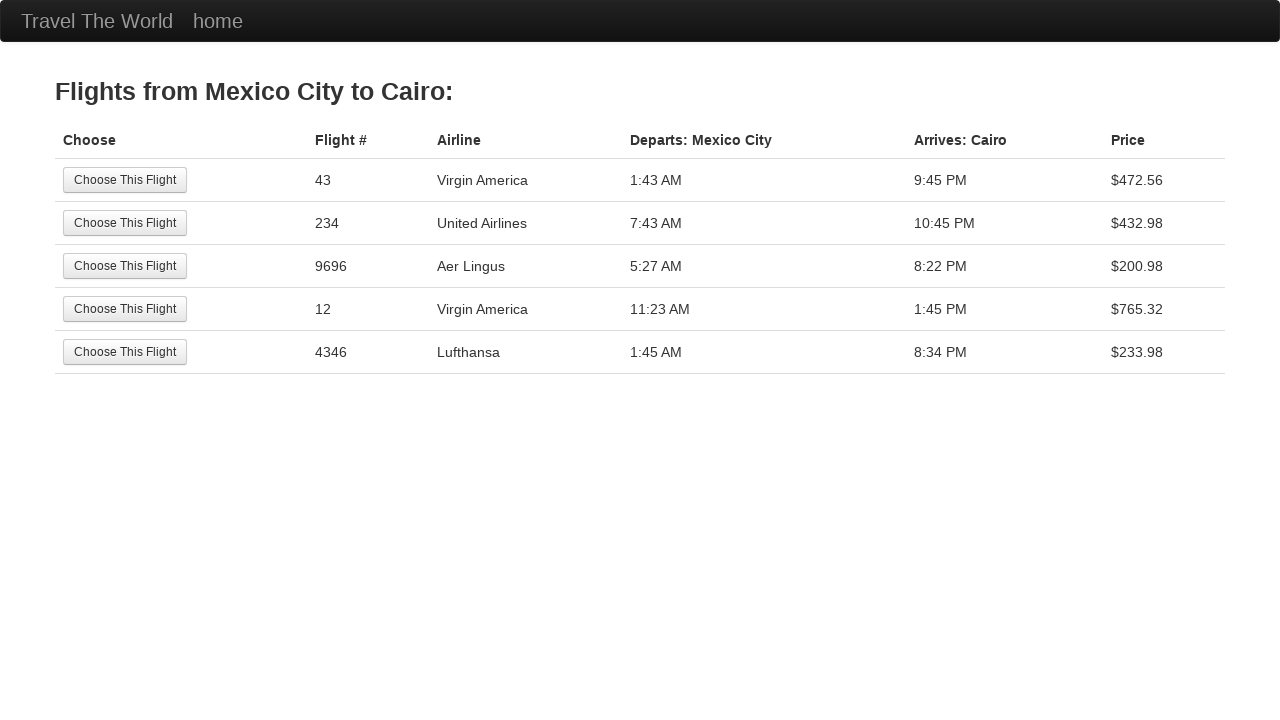

Selected flight 4346 from available options at (125, 352) on internal:role=row[name="Choose This Flight 4346"i] >> internal:role=button
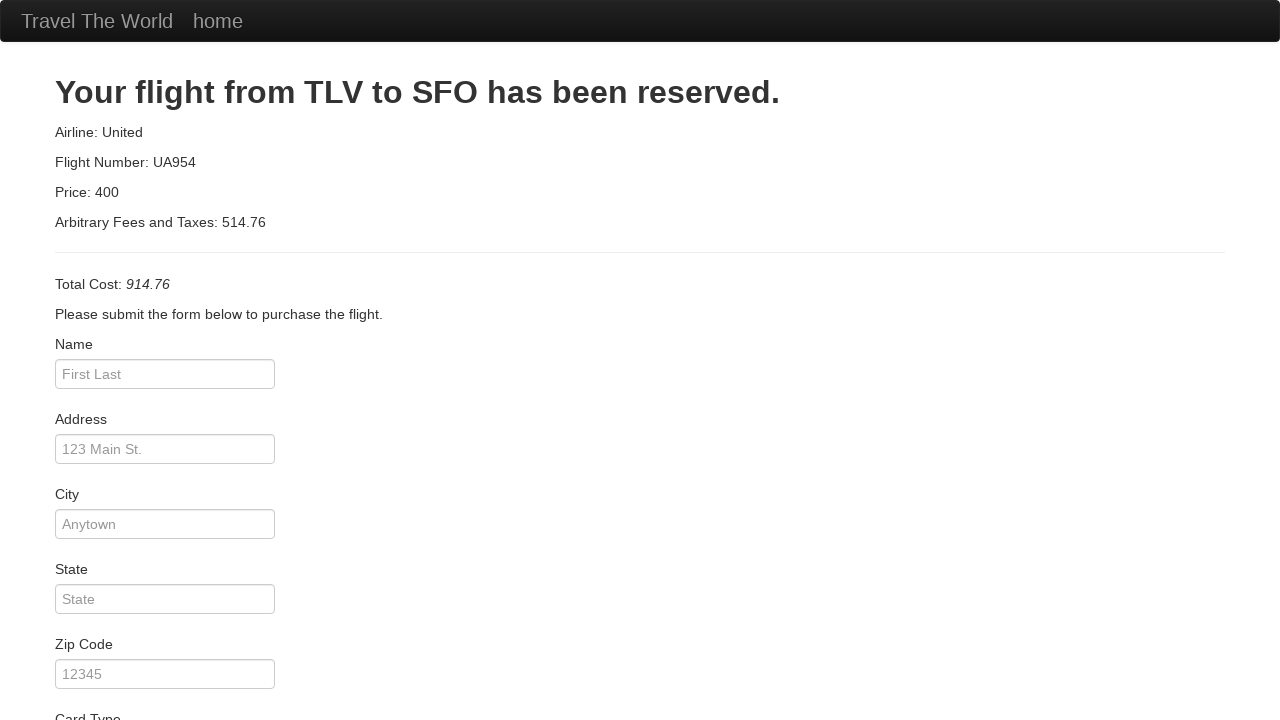

Clicked on passenger name field at (165, 374) on internal:attr=[placeholder="First Last"i]
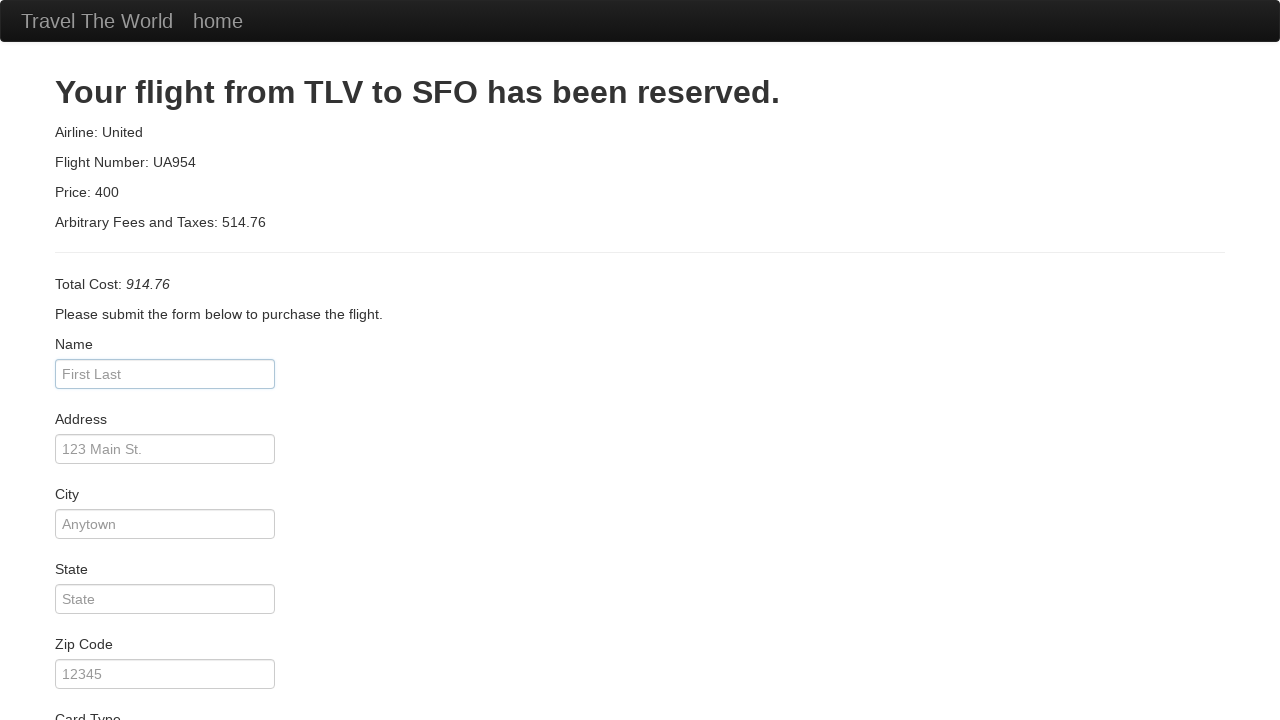

Entered passenger name 'John Smith' on internal:attr=[placeholder="First Last"i]
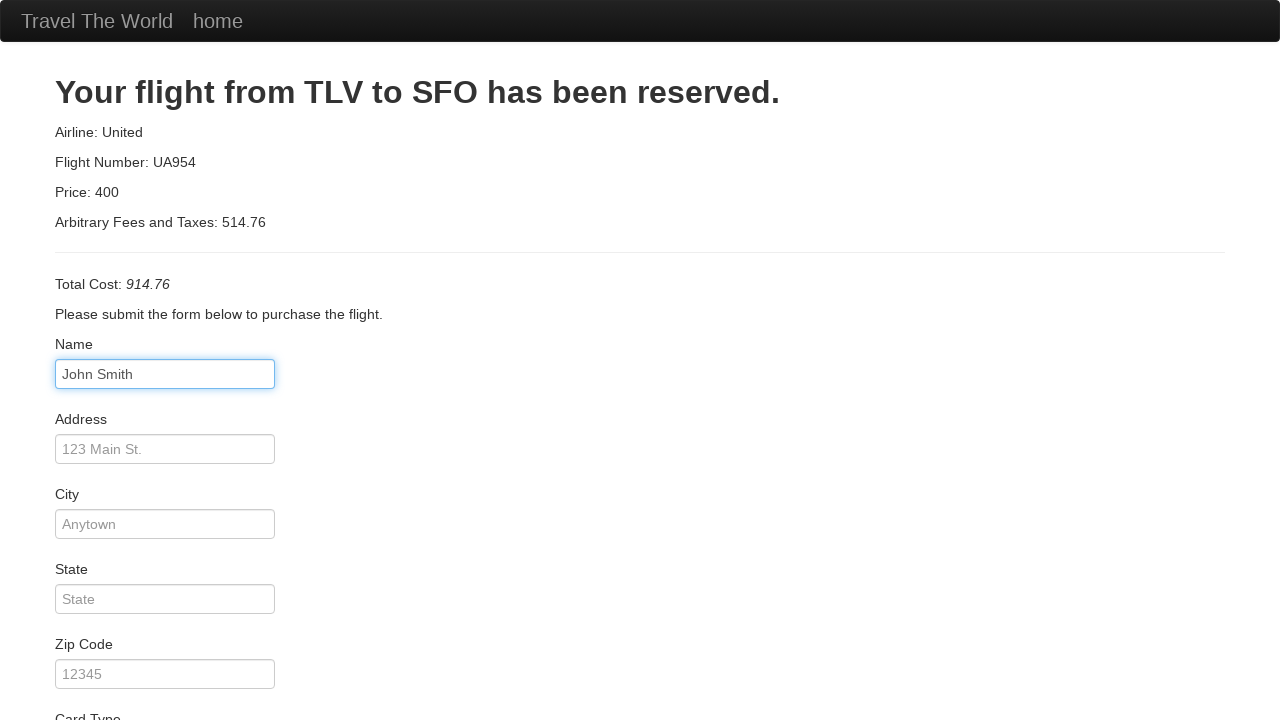

Clicked on address field at (165, 449) on internal:attr=[placeholder="Main St."i]
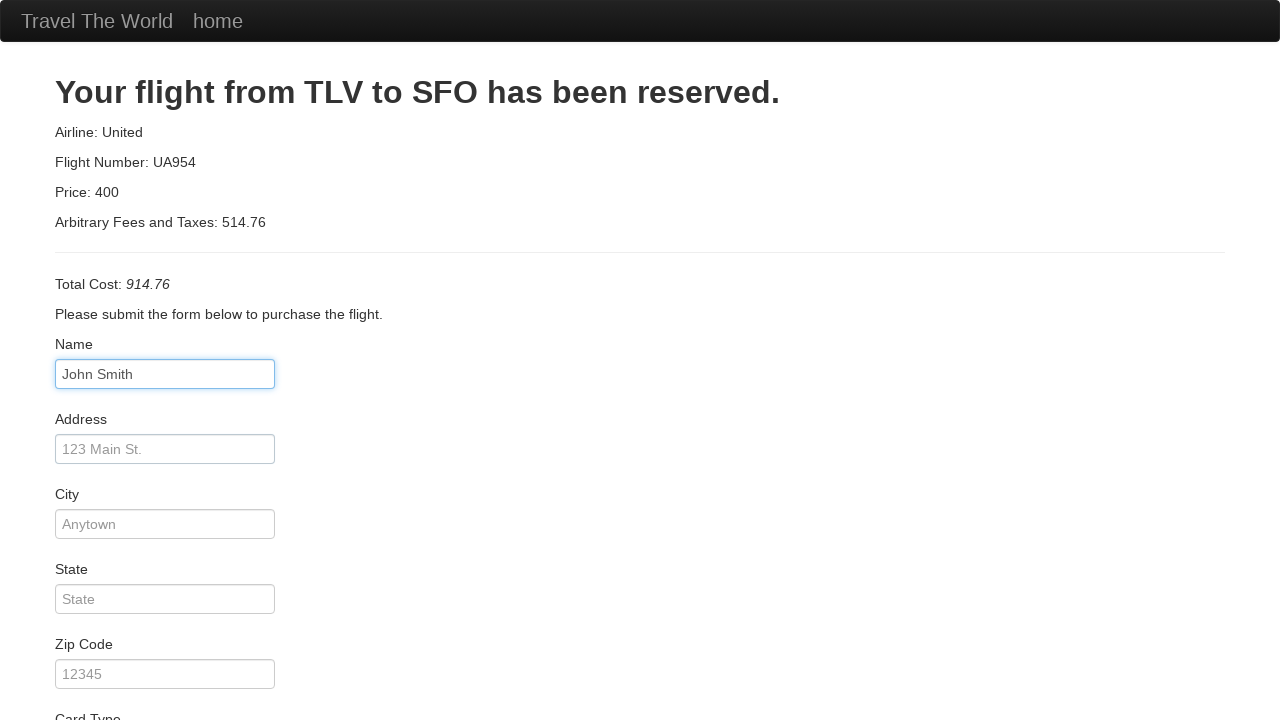

Entered address '123 Oak Avenue' on internal:attr=[placeholder="Main St."i]
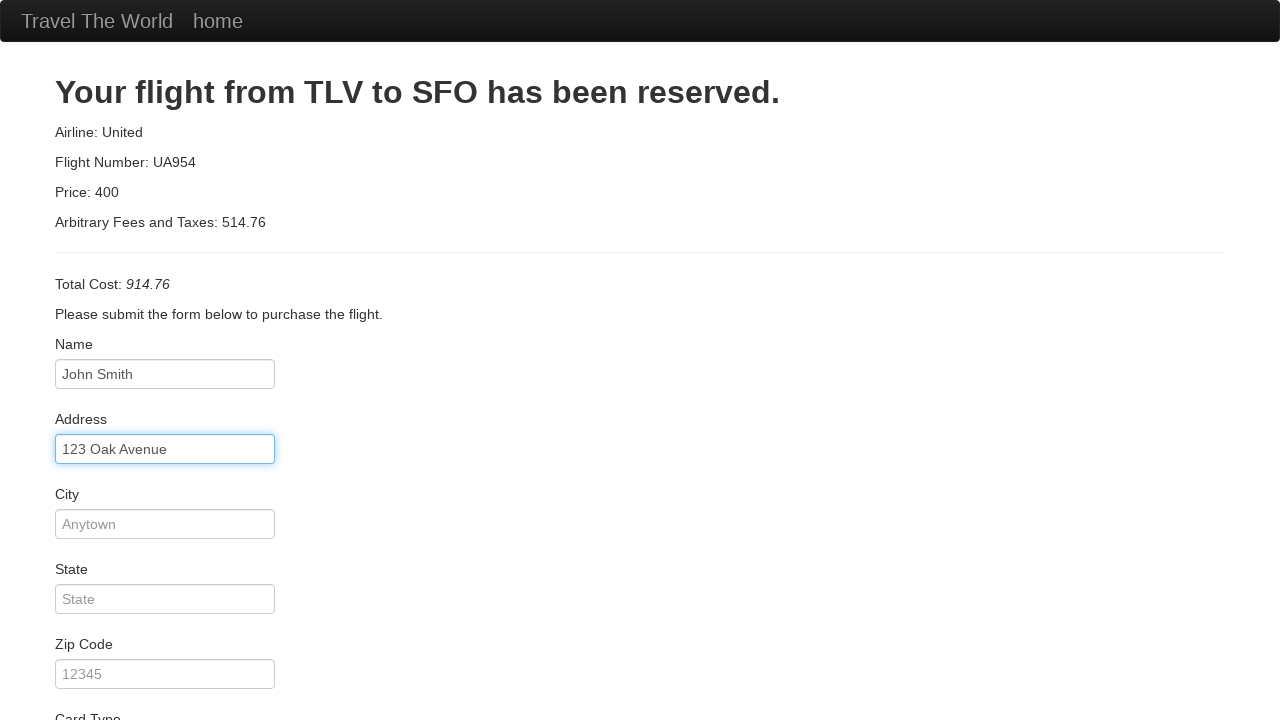

Clicked on city field at (165, 524) on internal:attr=[placeholder="Anytown"i]
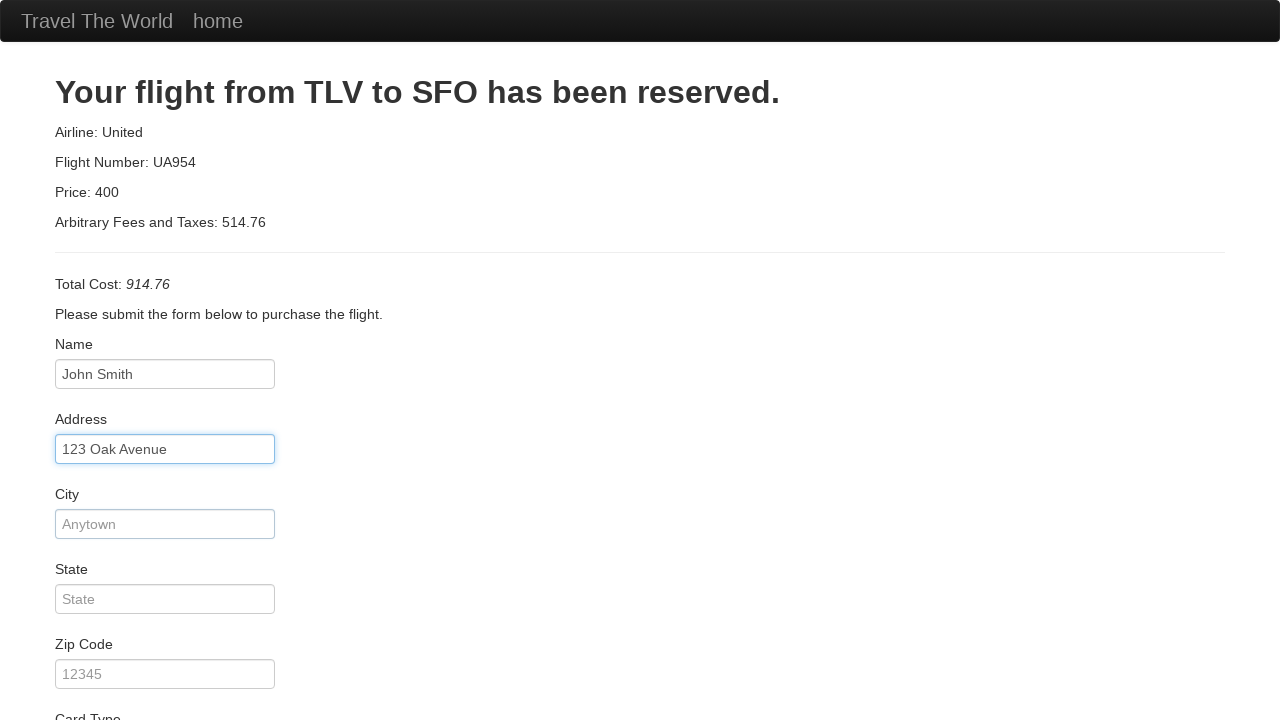

Entered city 'Springfield' on internal:attr=[placeholder="Anytown"i]
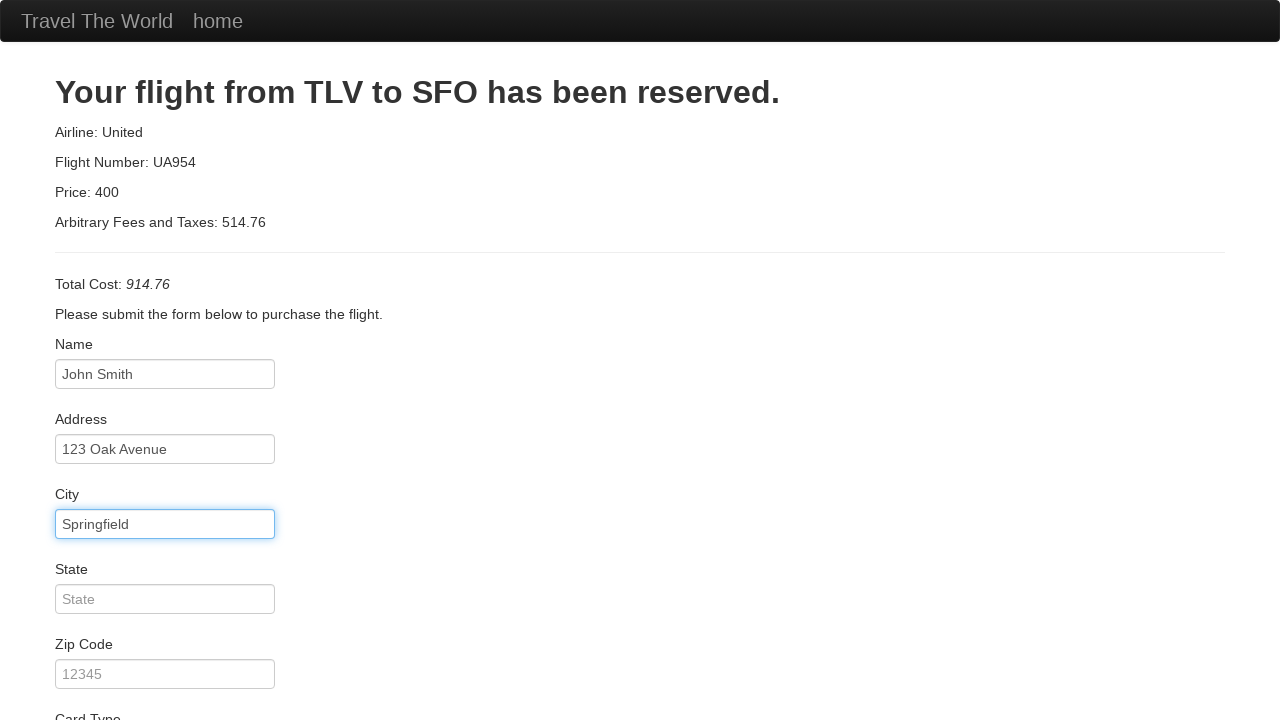

Clicked on state field at (165, 599) on internal:attr=[placeholder="State"i]
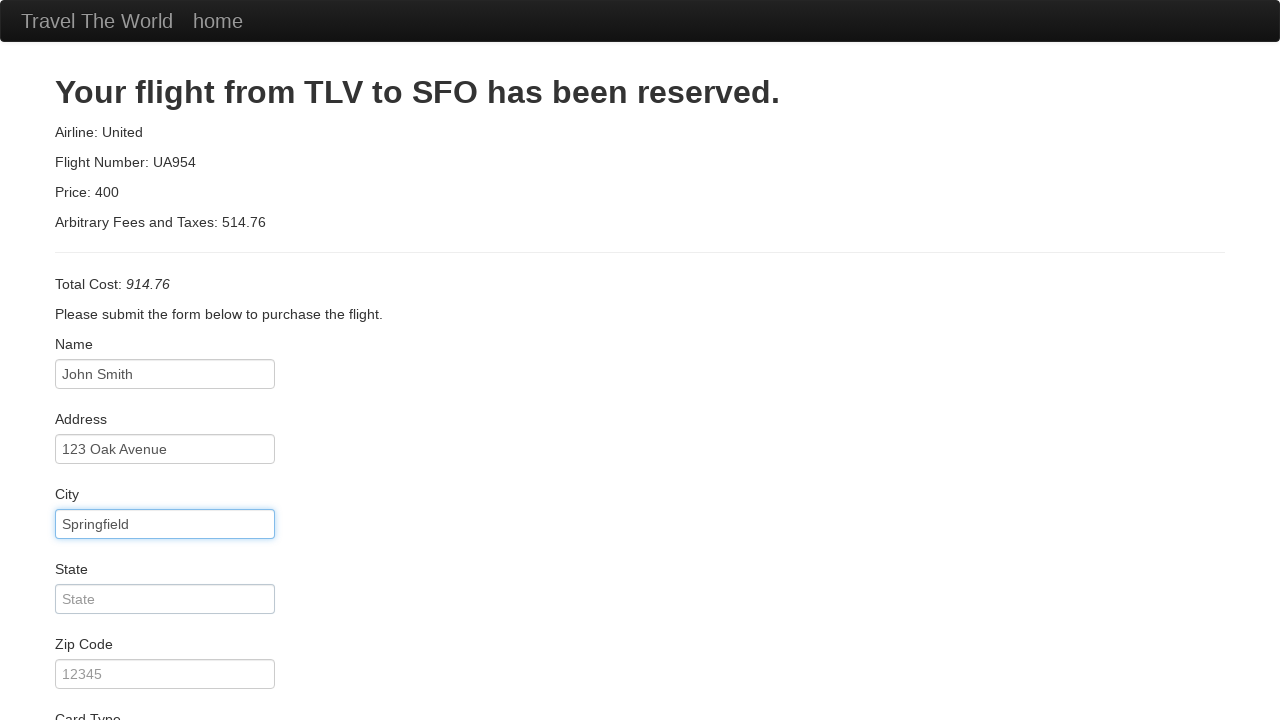

Entered state 'Illinois' on internal:attr=[placeholder="State"i]
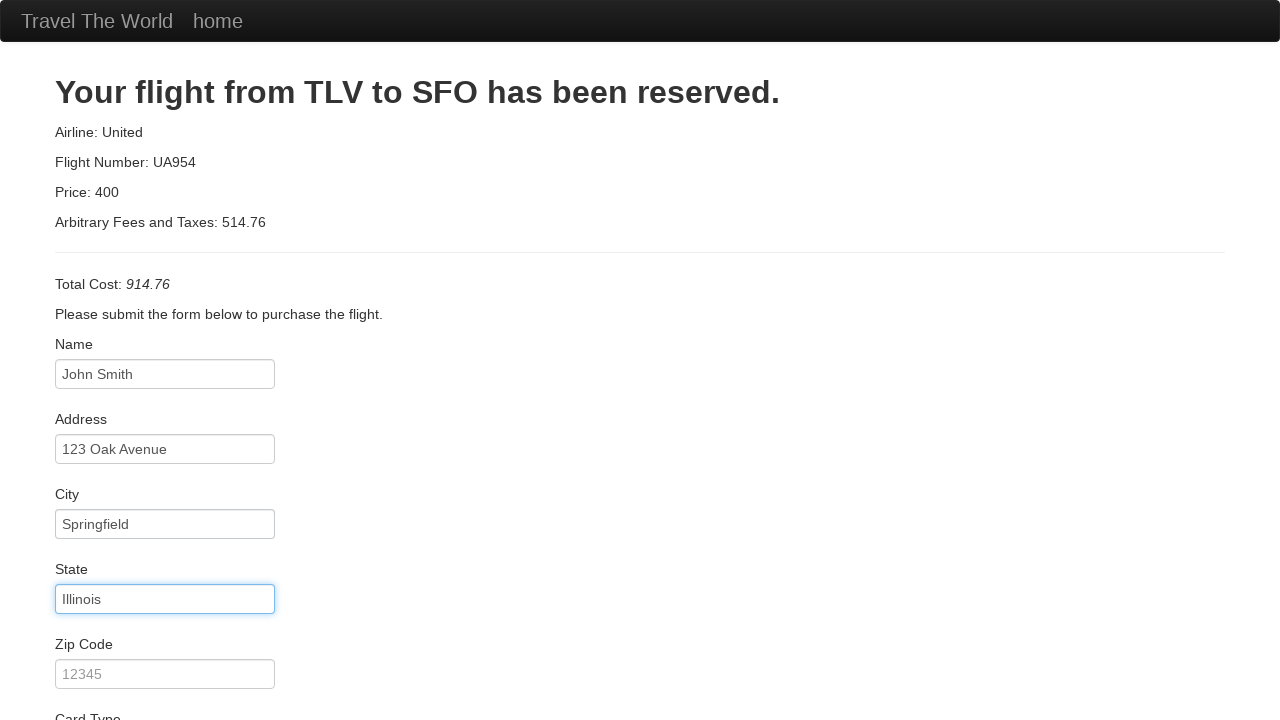

Clicked on zip code field at (165, 674) on internal:attr=[placeholder="12345"i]
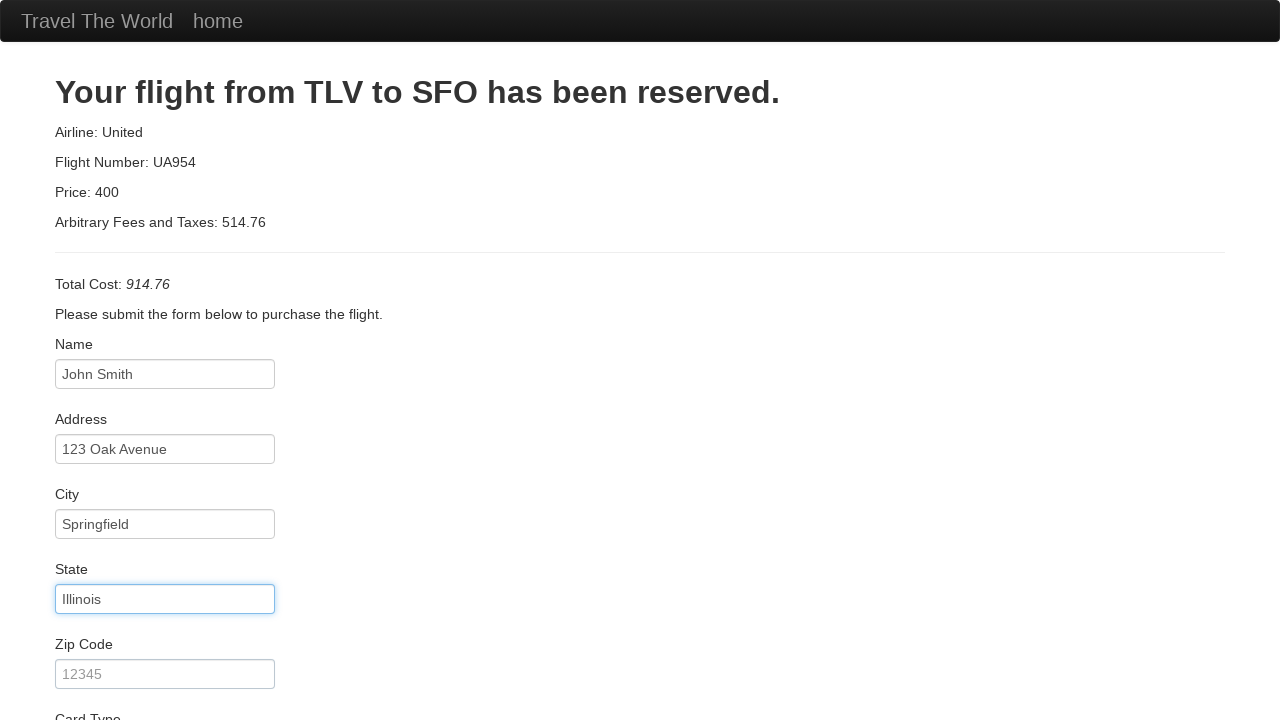

Entered zip code '62701' on internal:attr=[placeholder="12345"i]
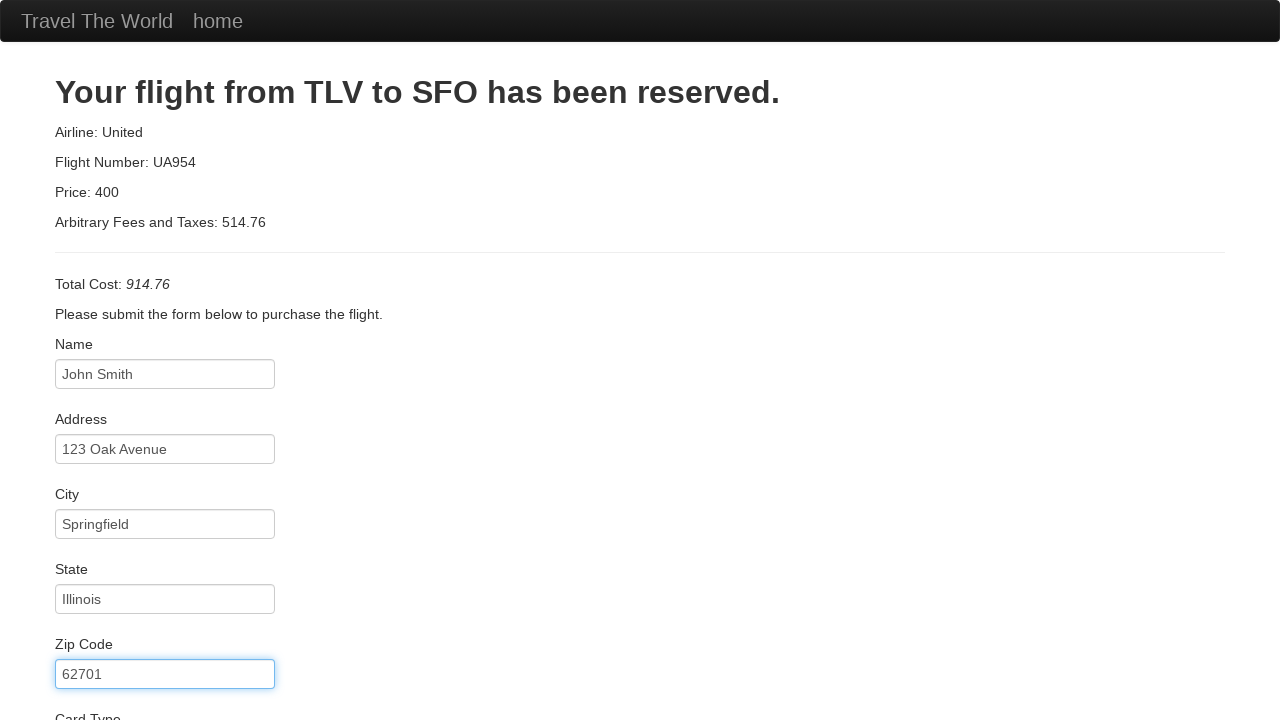

Checked 'Remember me' checkbox at (62, 656) on internal:label="Remember me"i
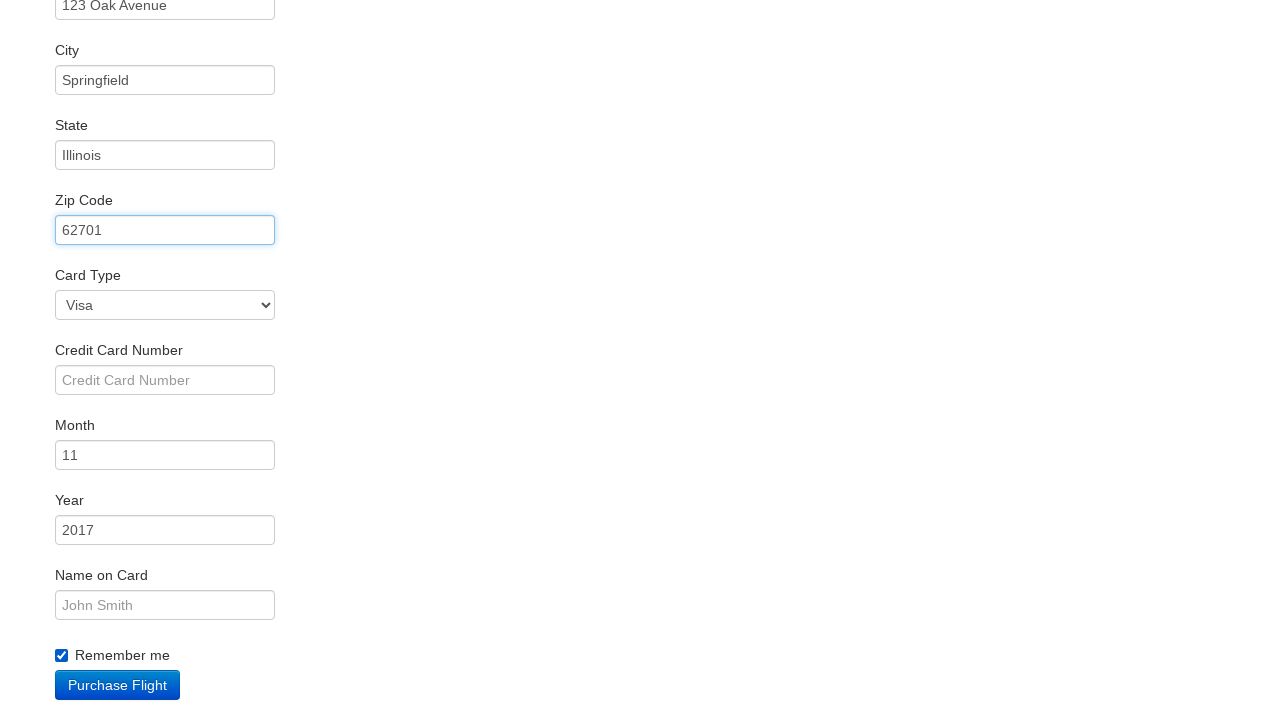

Clicked Purchase Flight button to complete the booking at (118, 685) on internal:role=button[name="Purchase Flight"i]
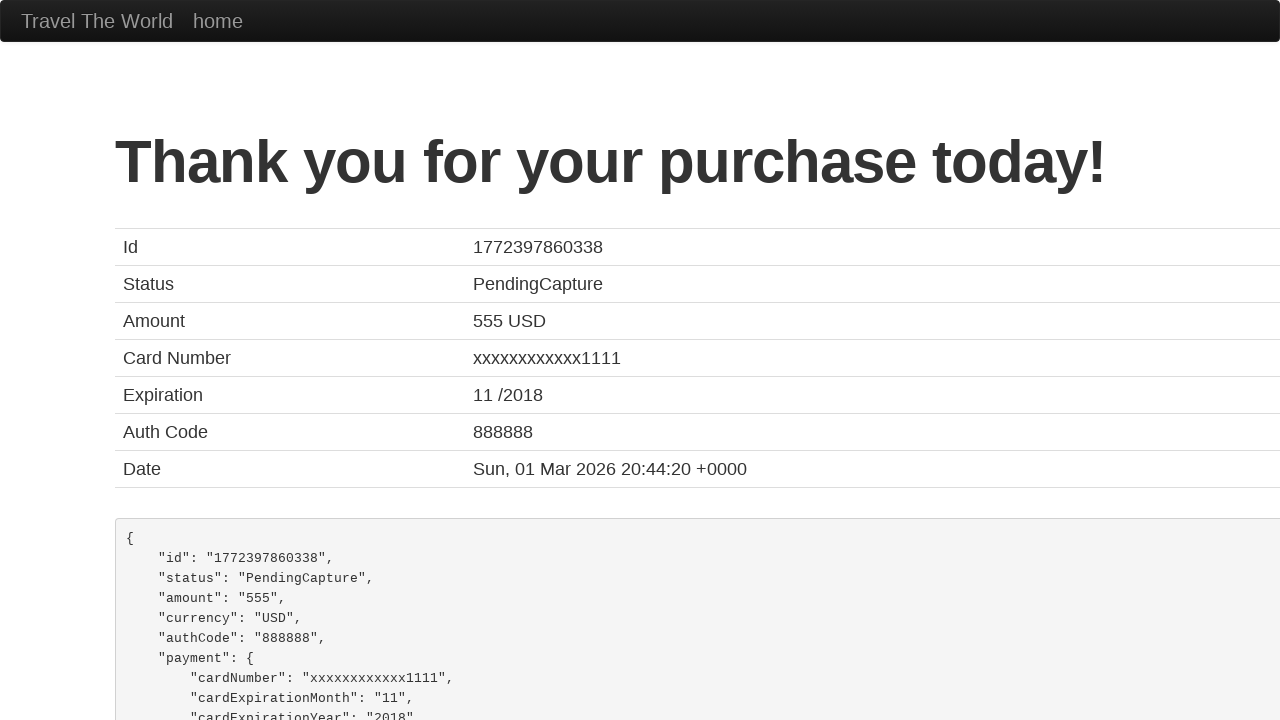

Clicked on 'Travel The World' link to return to home page at (97, 21) on internal:role=link[name="Travel The World"i]
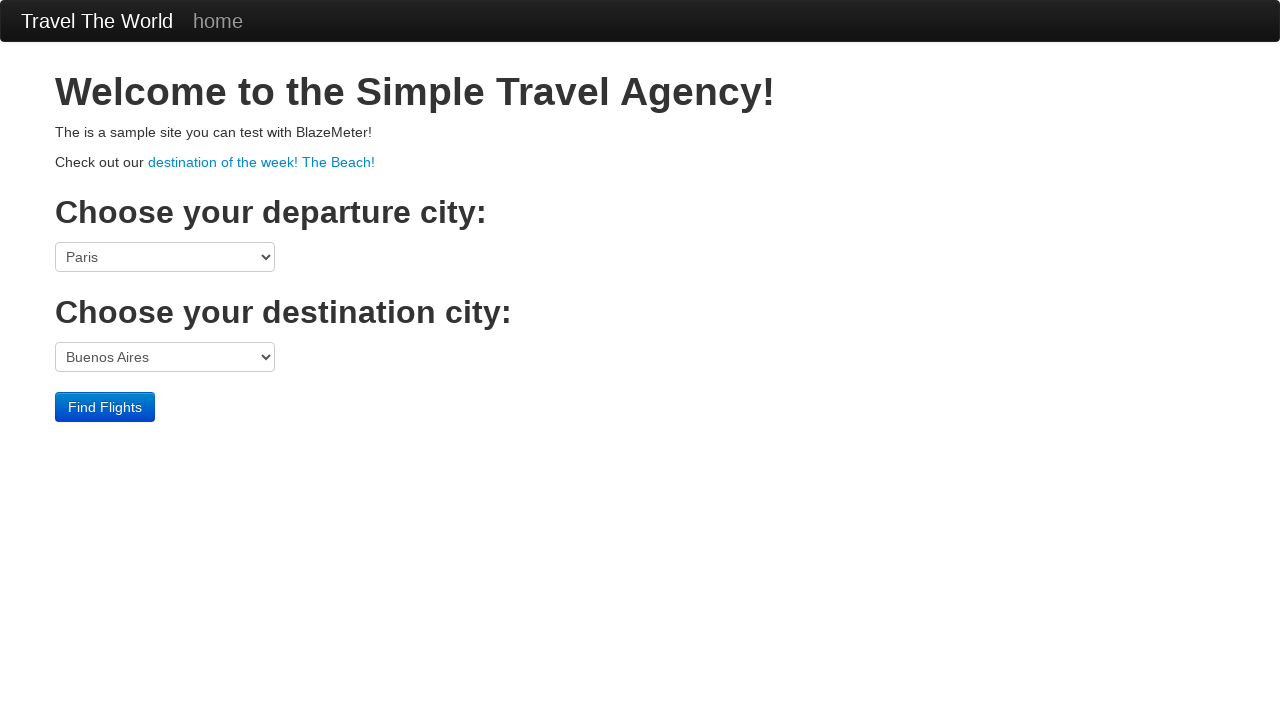

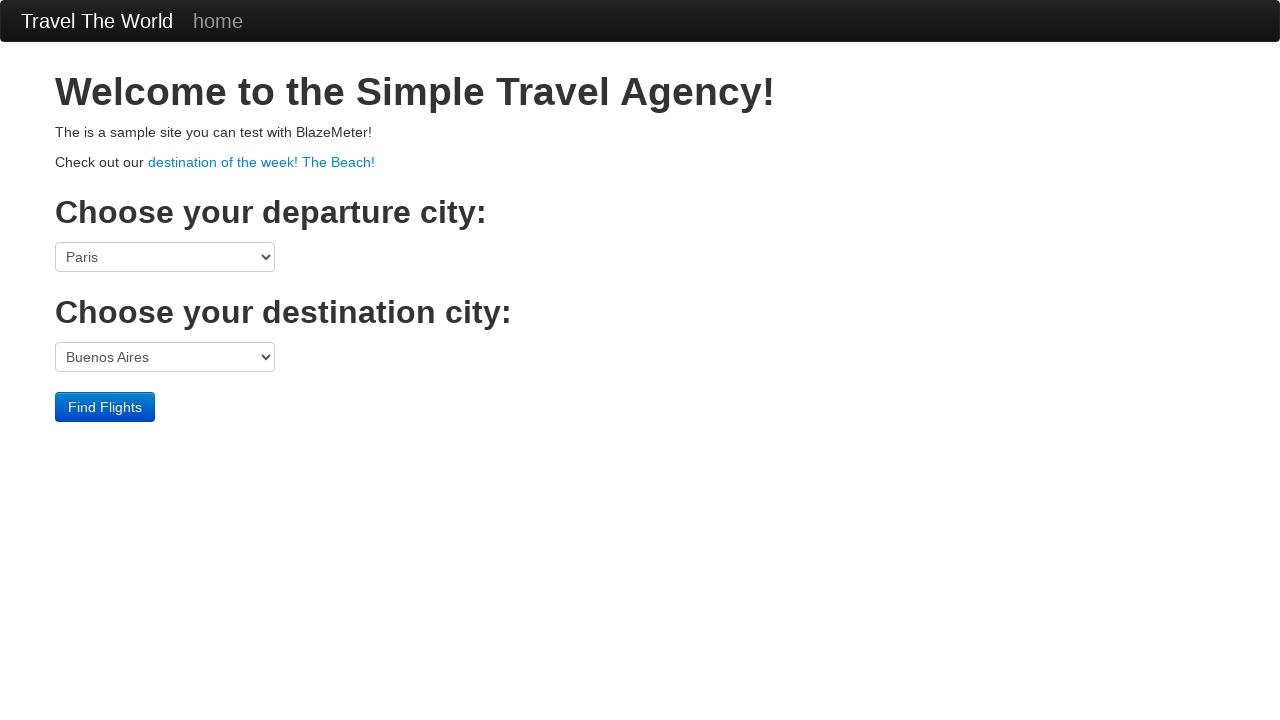